Tests sortable data table functionality by verifying table headers, cell values, and email column sorting behavior

Starting URL: https://the-internet.herokuapp.com/

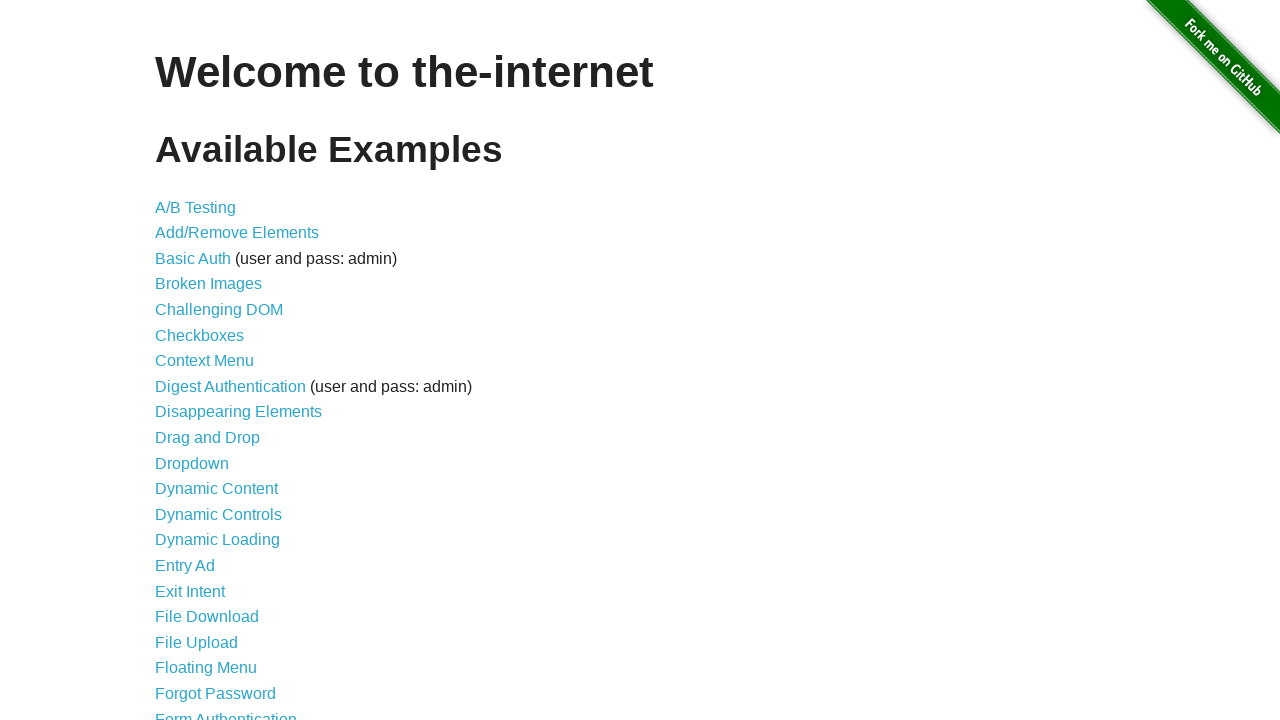

Clicked on 'Sortable Data Tables' link at (230, 574) on a:text('Sortable Data Tables')
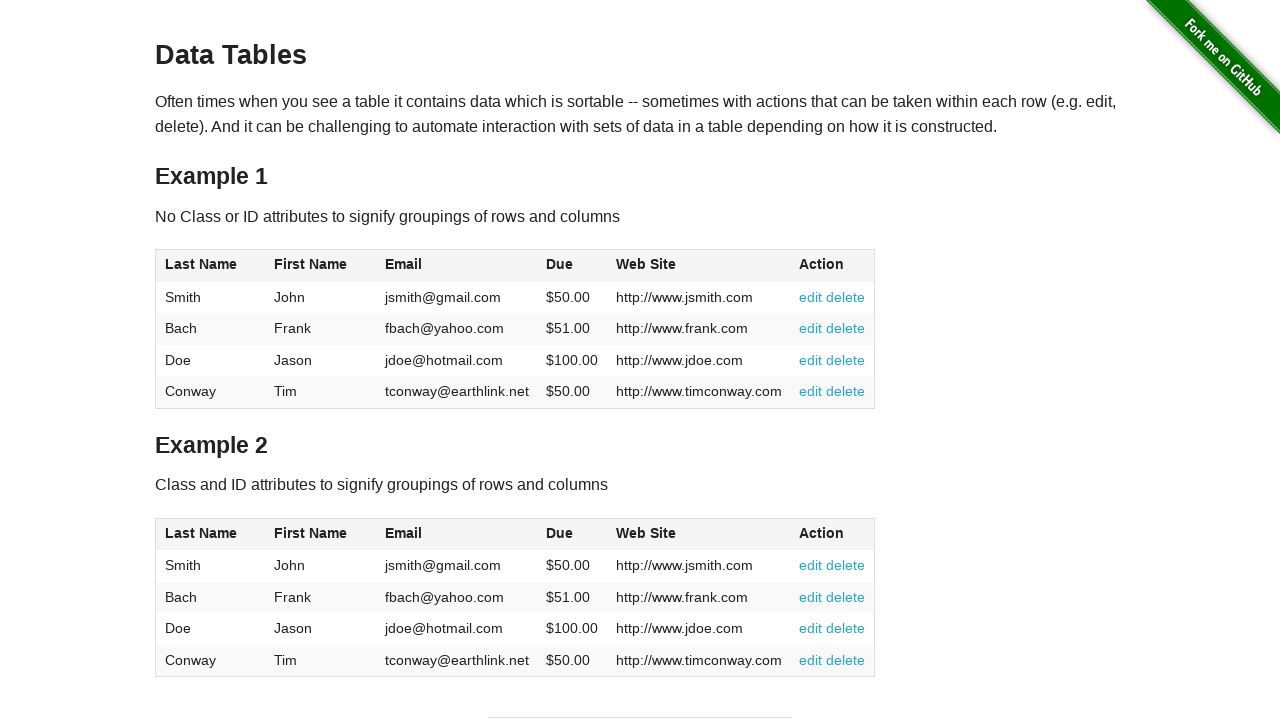

Waited for page header to load
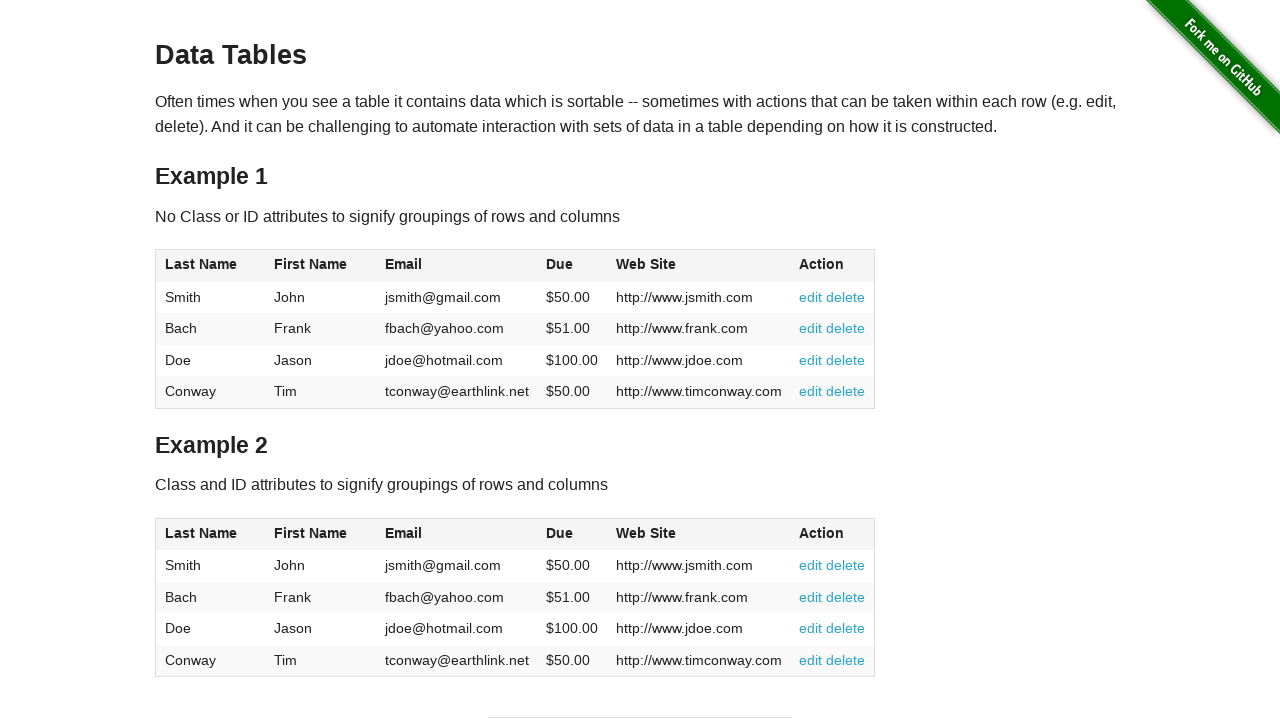

Located page header element
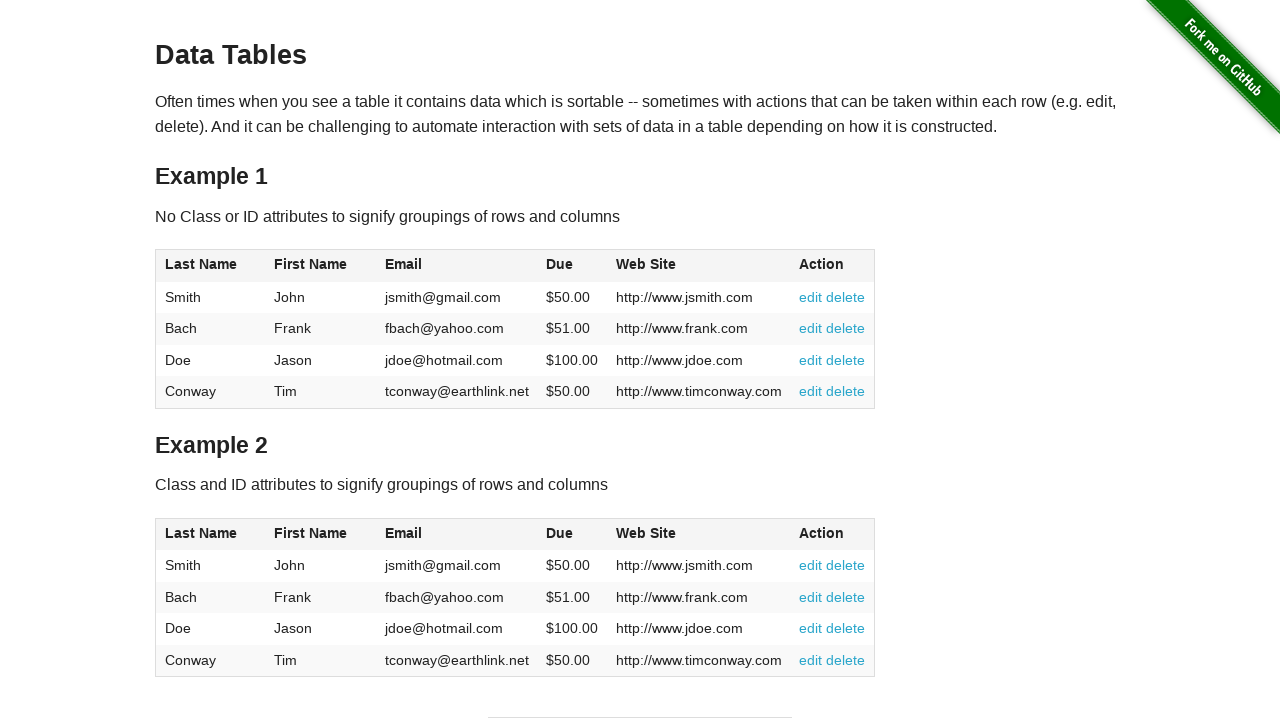

Verified header text is 'Data Tables'
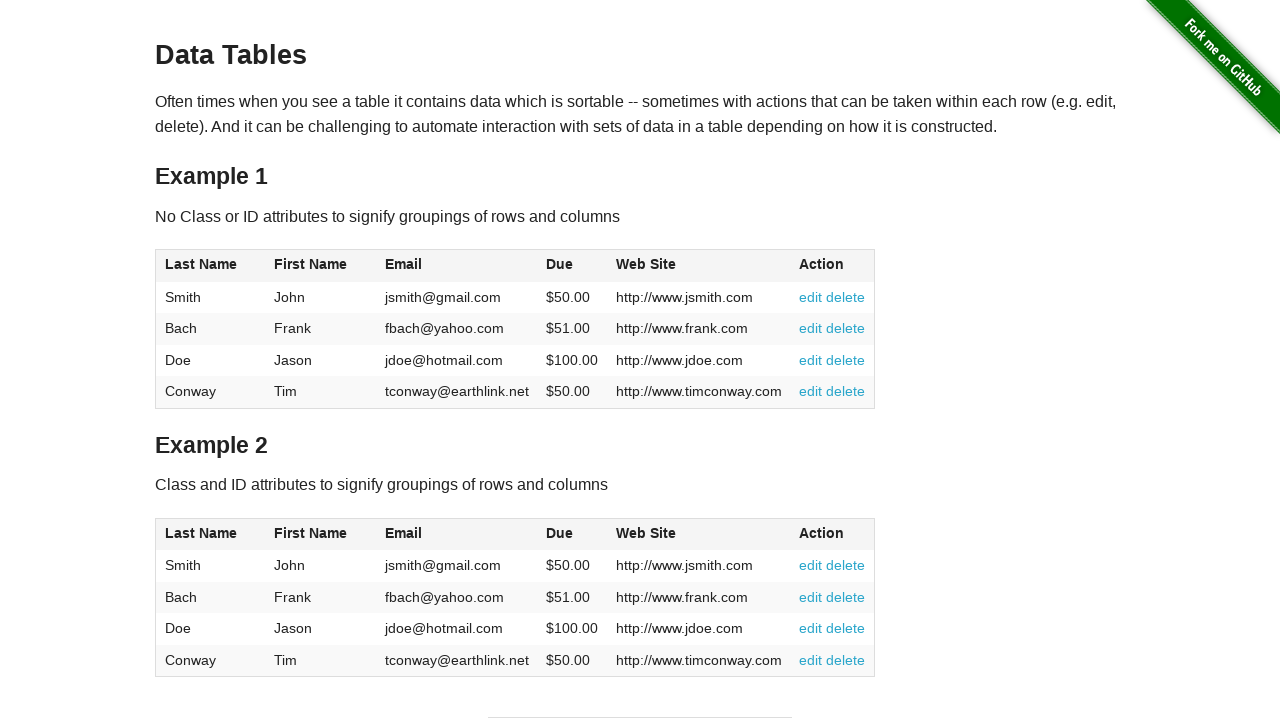

Retrieved column header text from table1 (column 3)
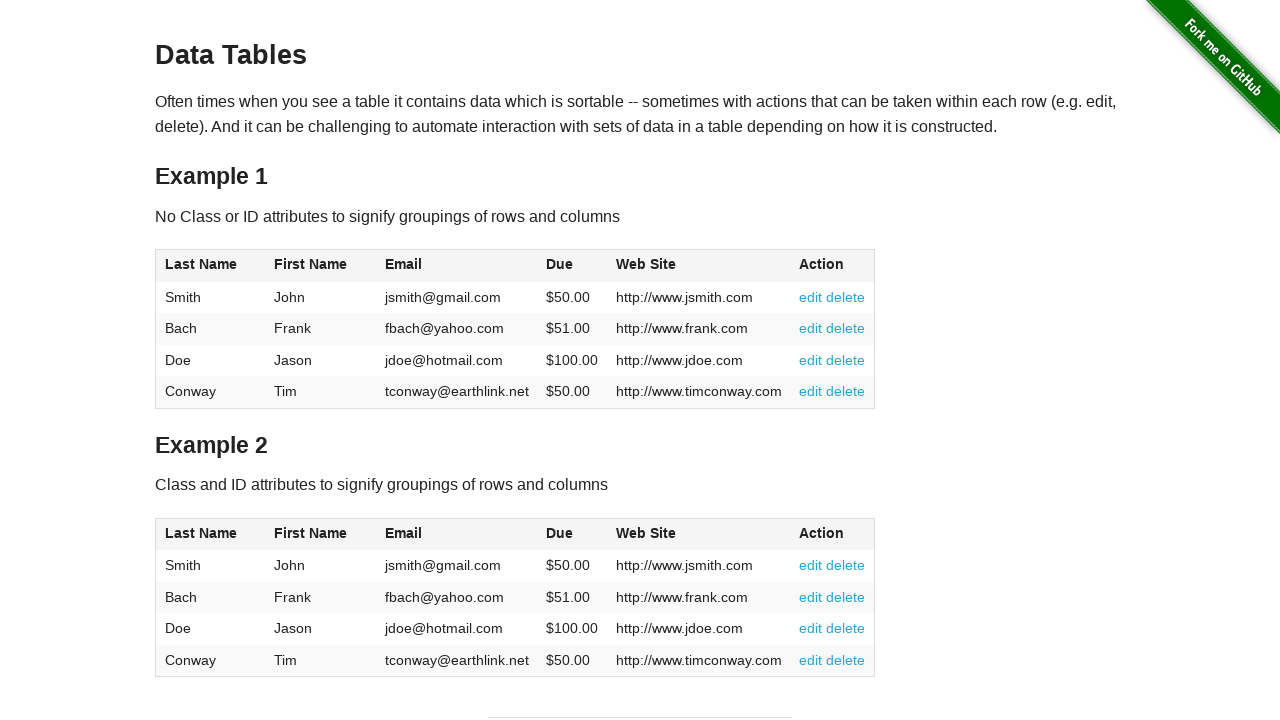

Retrieved cell value from table1 row 3, column 2
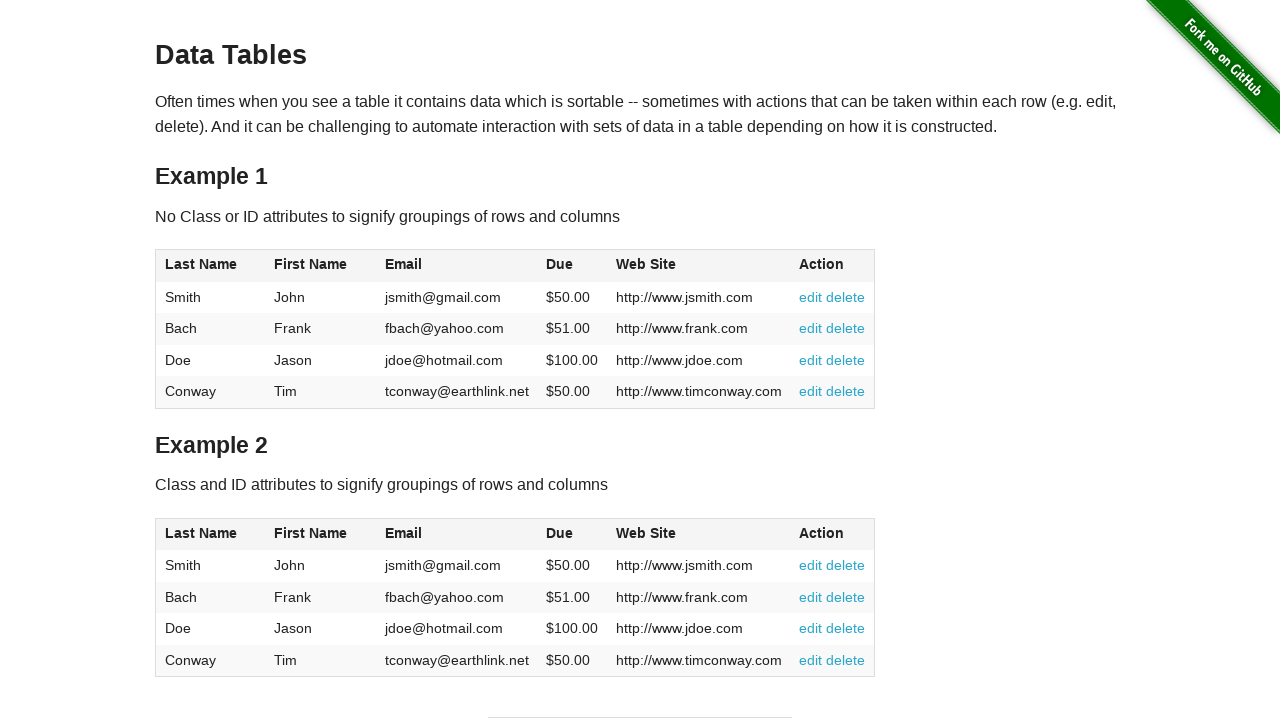

Retrieved cell value from table1 row 2, column 4
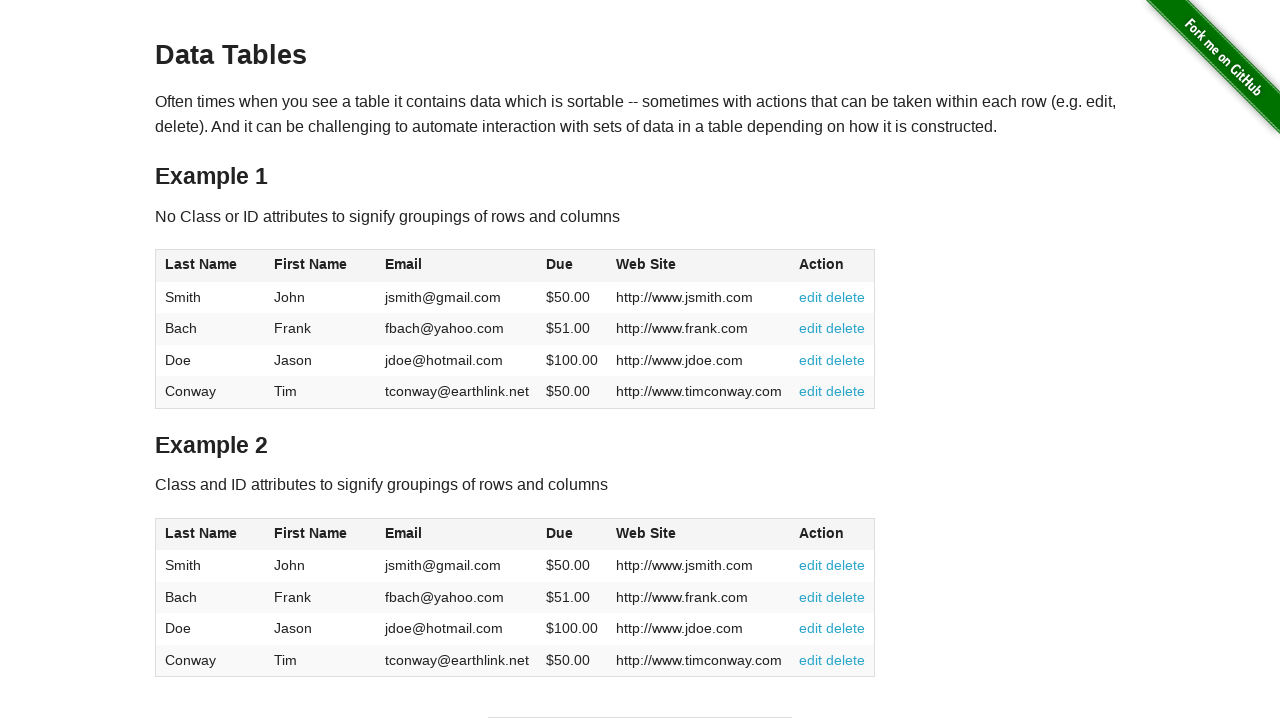

Retrieved email value from table2 row 1, column 3 (before sorting)
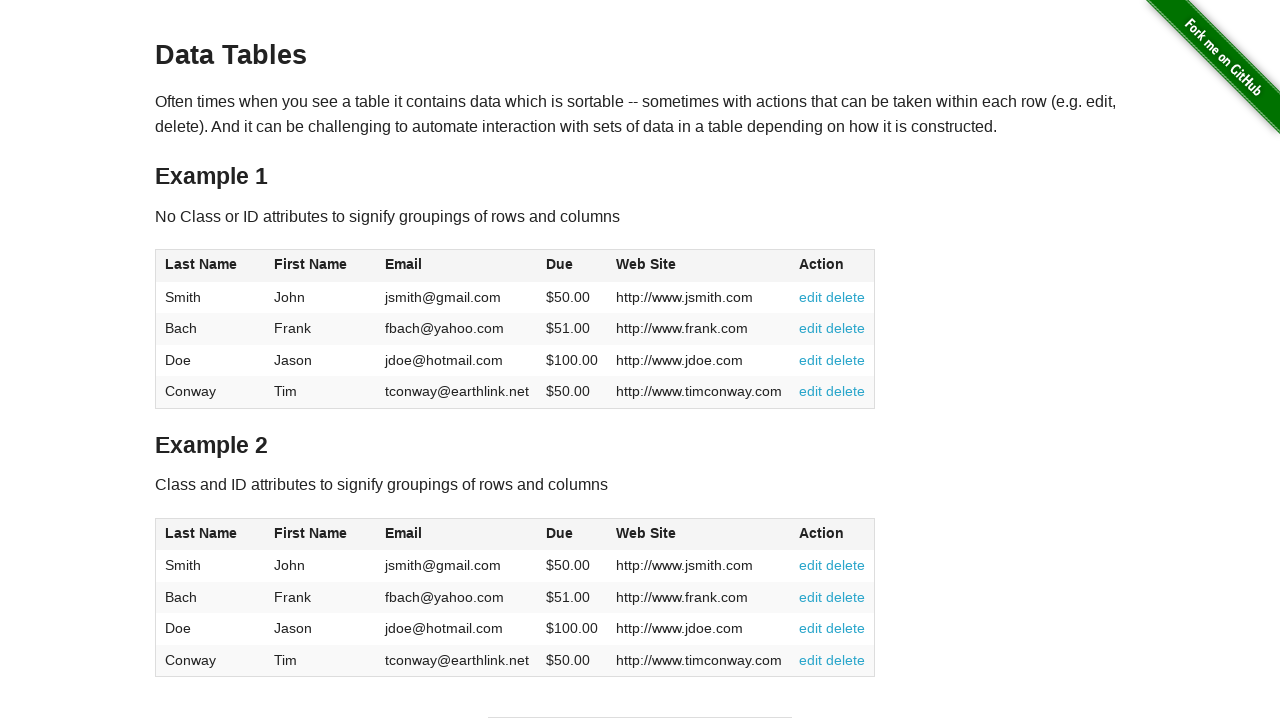

Retrieved email value from table2 row 2, column 3 (before sorting)
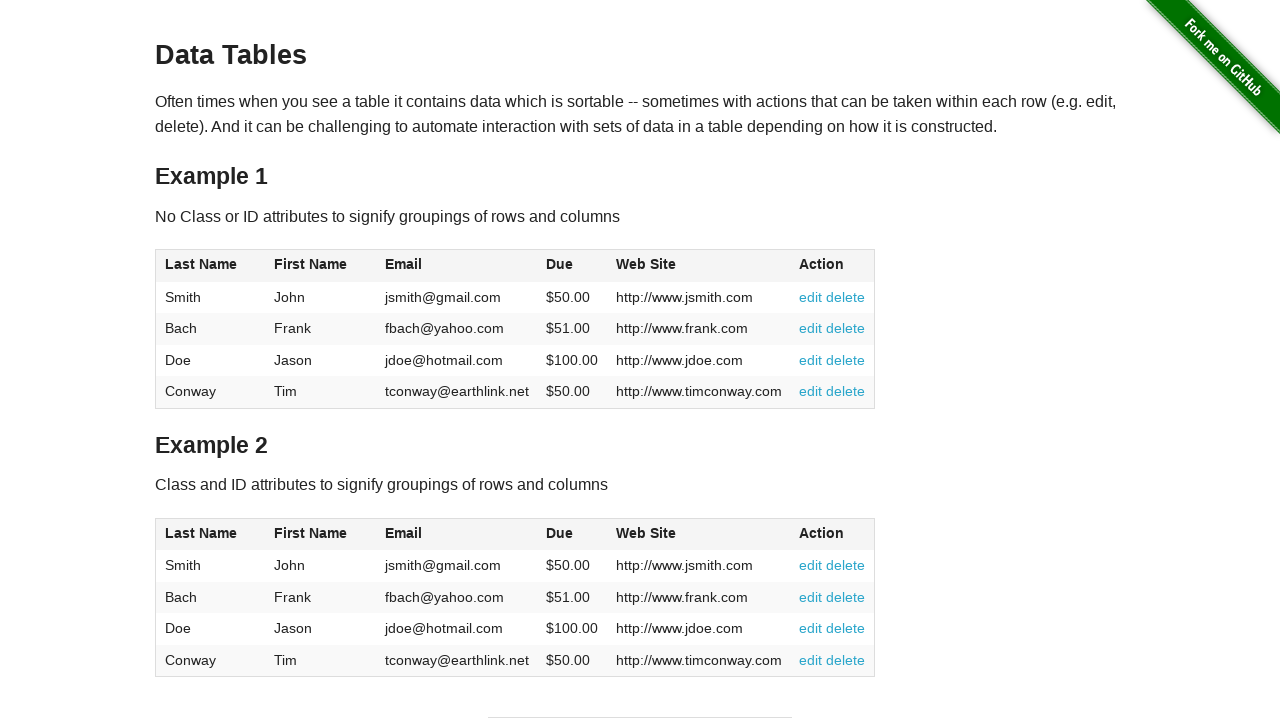

Retrieved email value from table2 row 3, column 3 (before sorting)
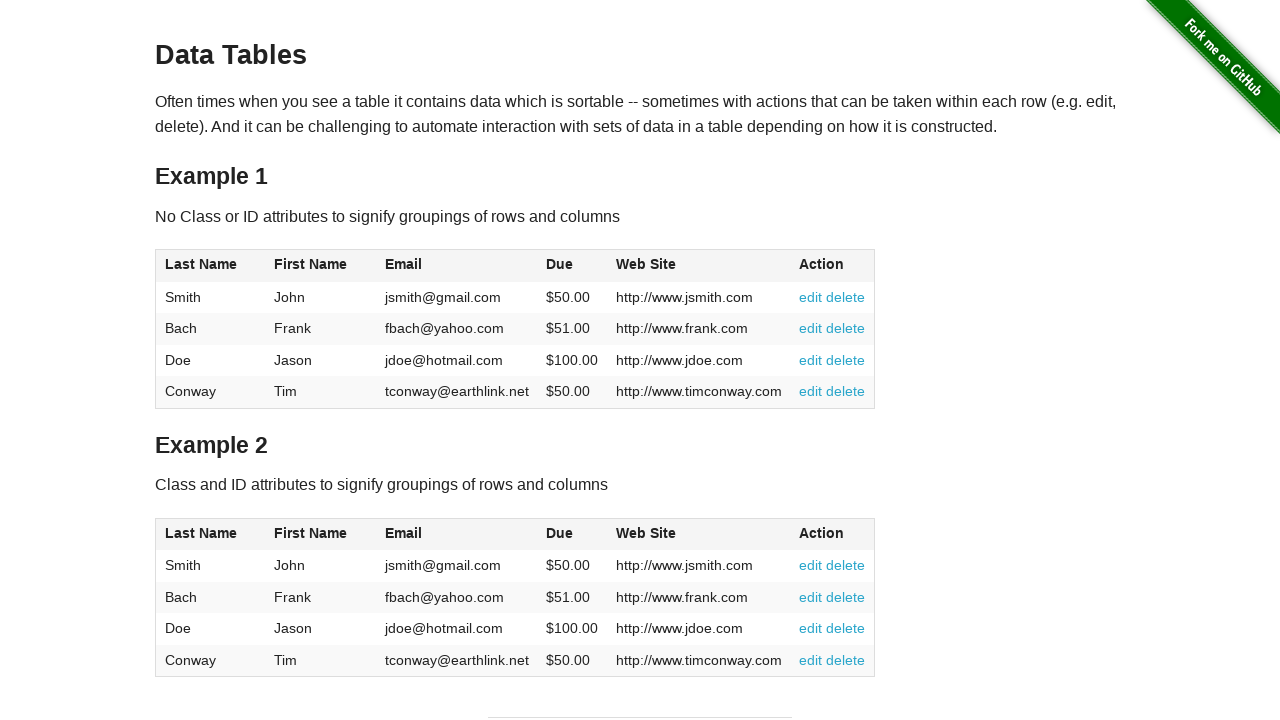

Retrieved email value from table2 row 4, column 3 (before sorting)
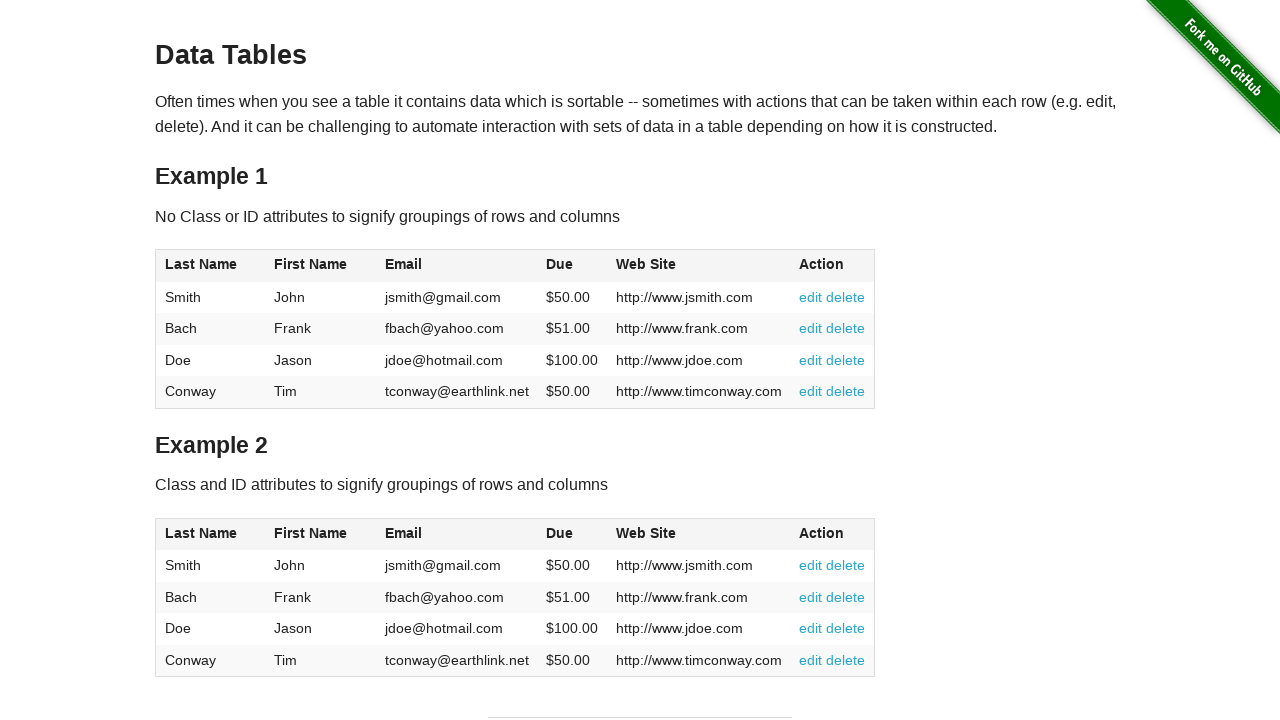

Created sorted copy of email list for comparison
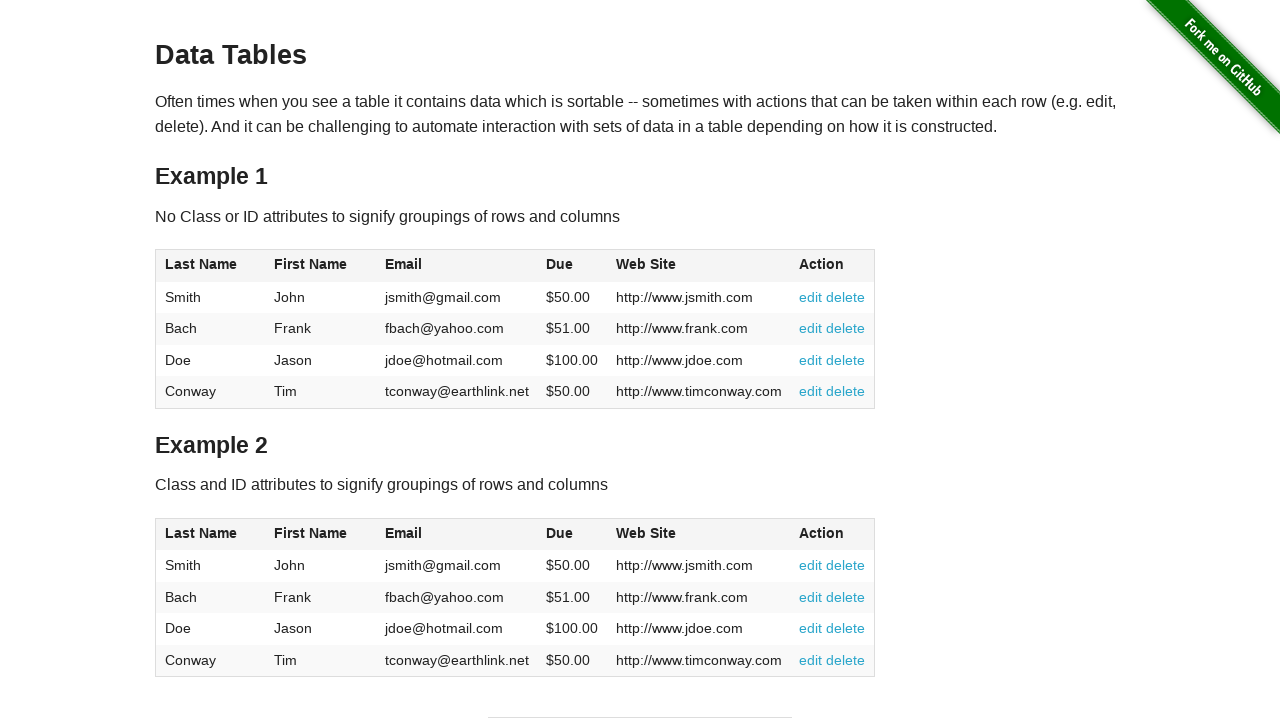

Clicked on email column header in table2 to trigger sorting at (403, 533) on xpath=//*[@id="table2"]/thead/tr/th[3]/span
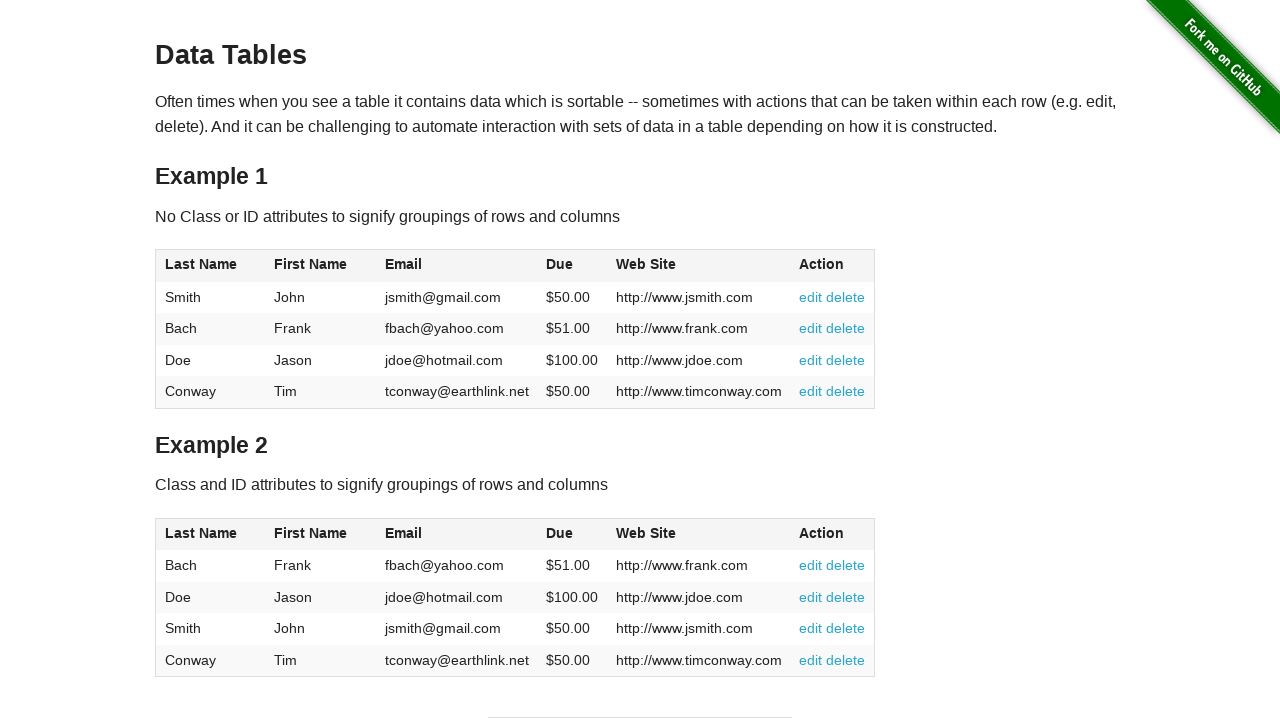

Waited 1000ms for sorting animation to complete
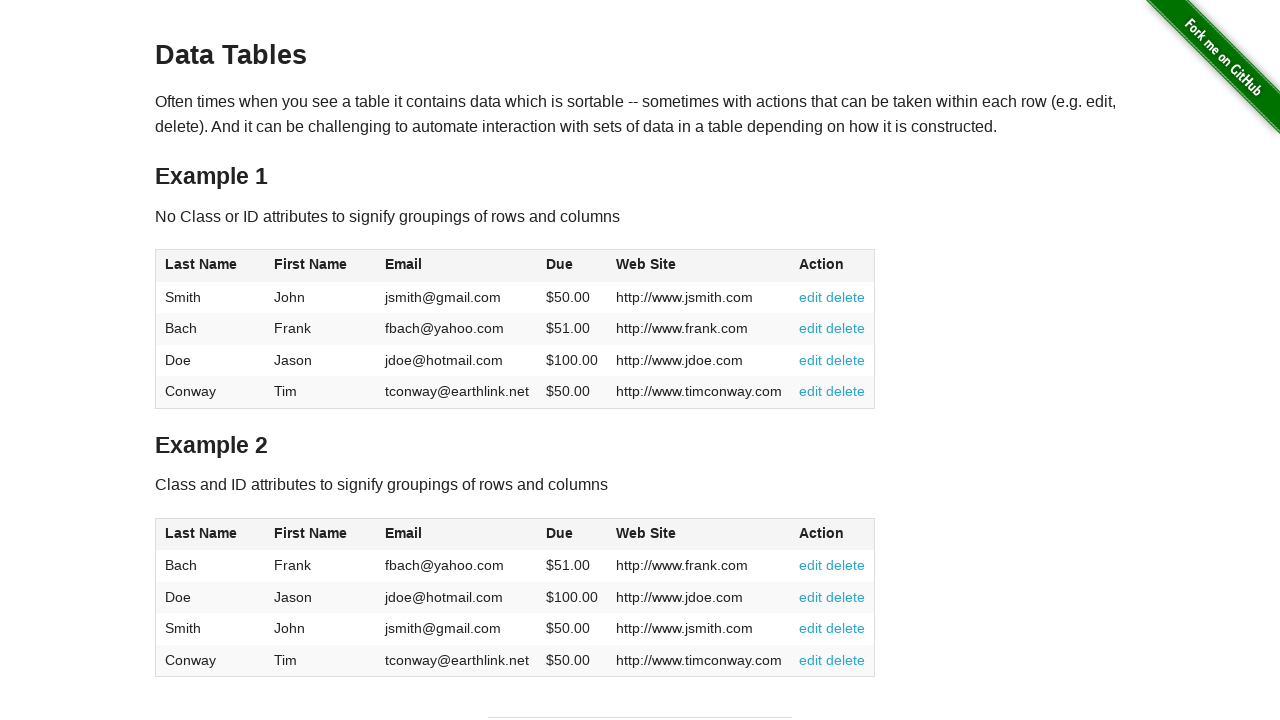

Retrieved email value from table2 row 1, column 3 (after sorting)
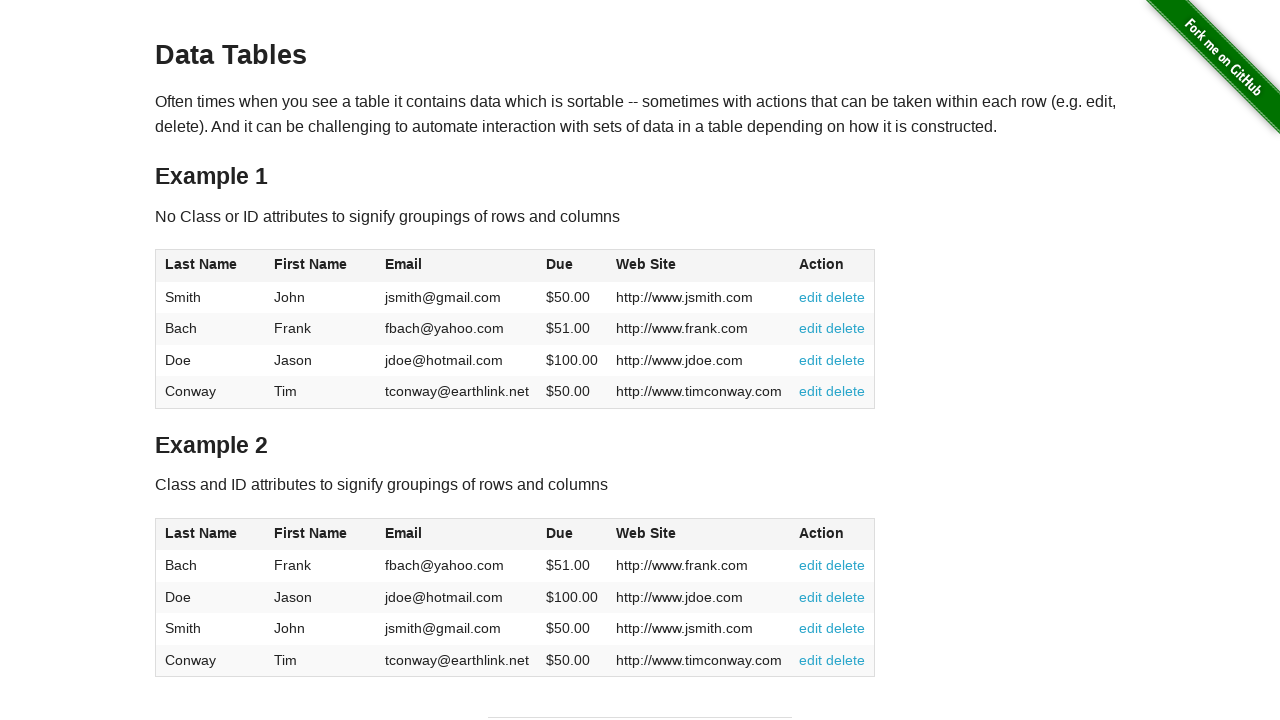

Retrieved email value from table2 row 2, column 3 (after sorting)
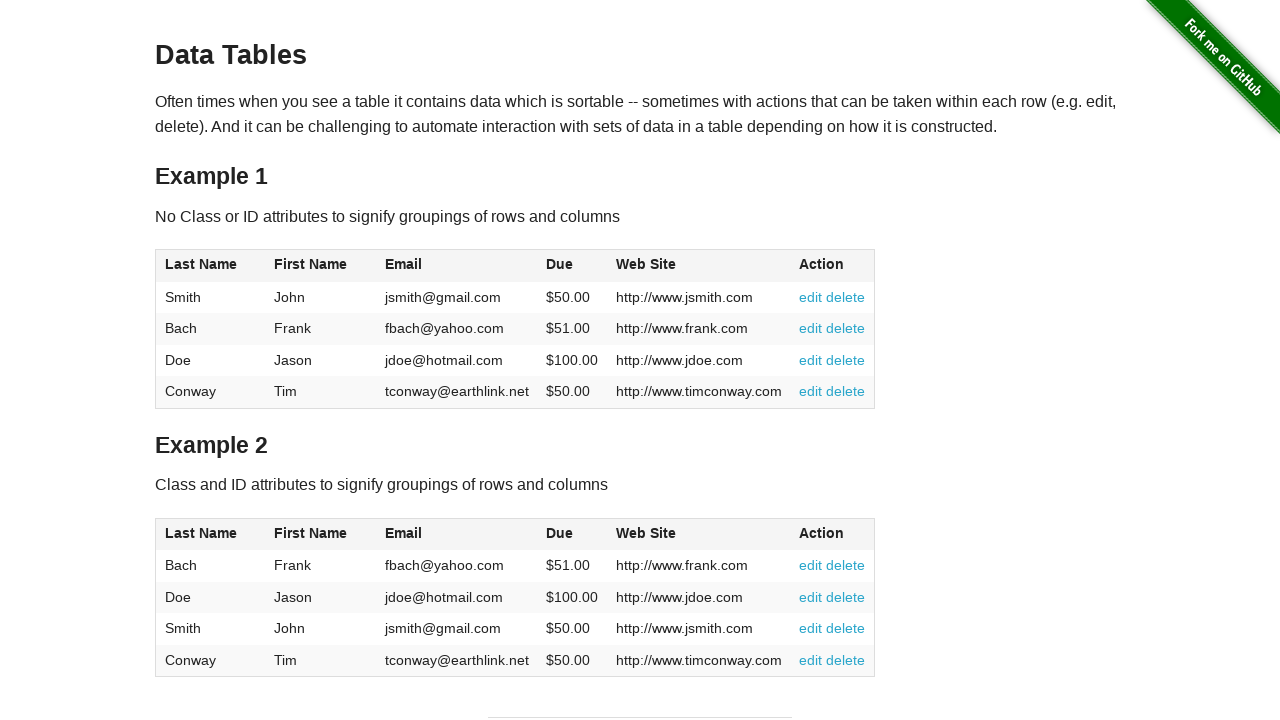

Retrieved email value from table2 row 3, column 3 (after sorting)
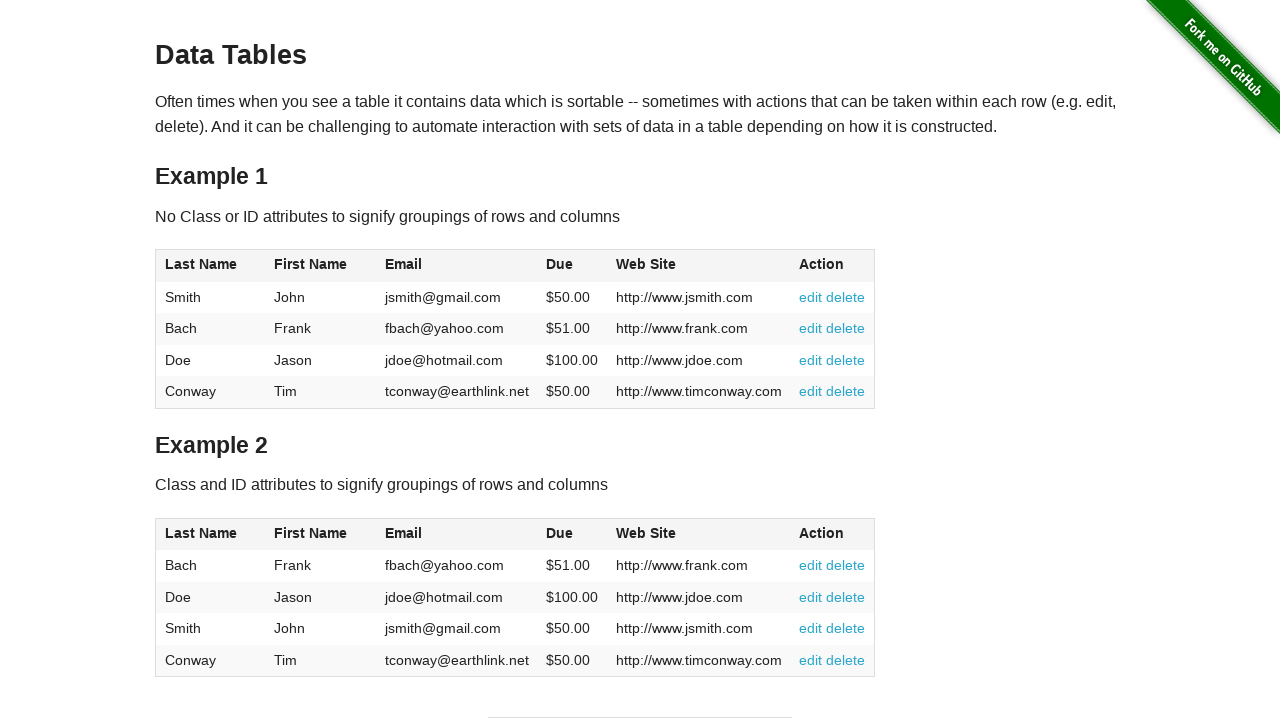

Retrieved email value from table2 row 4, column 3 (after sorting)
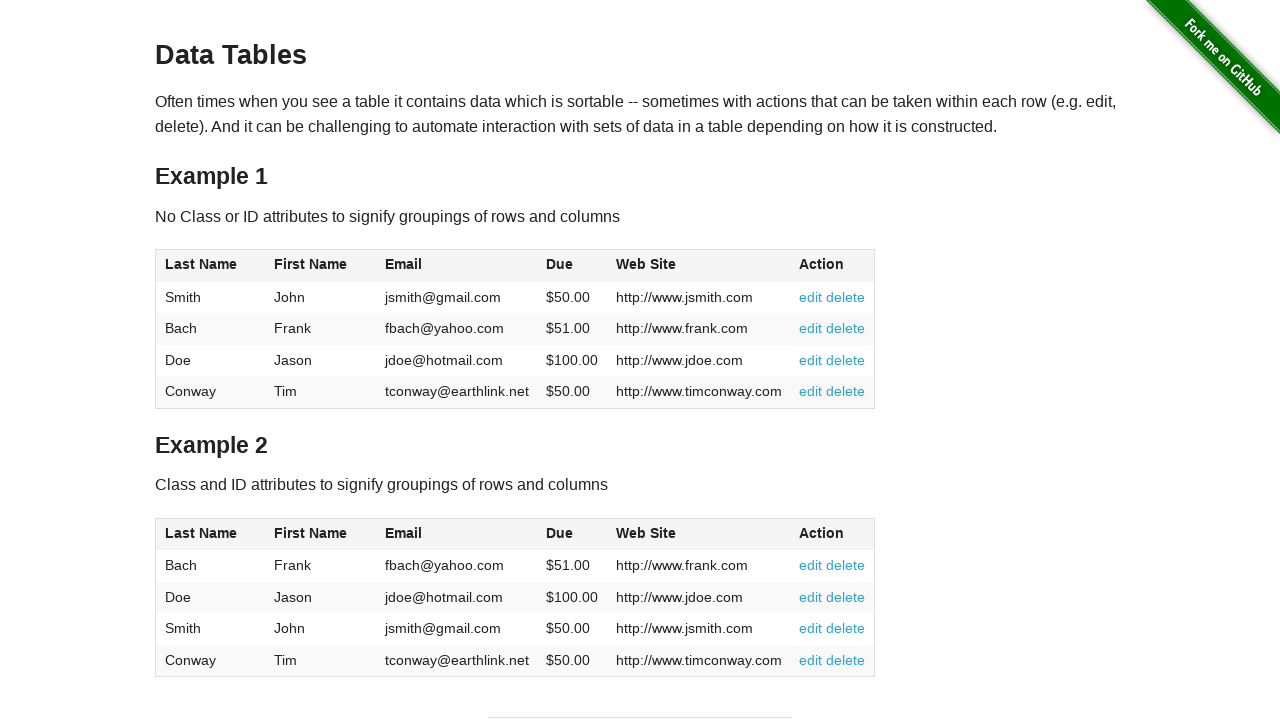

Verified that email column is sorted in ascending alphabetical order
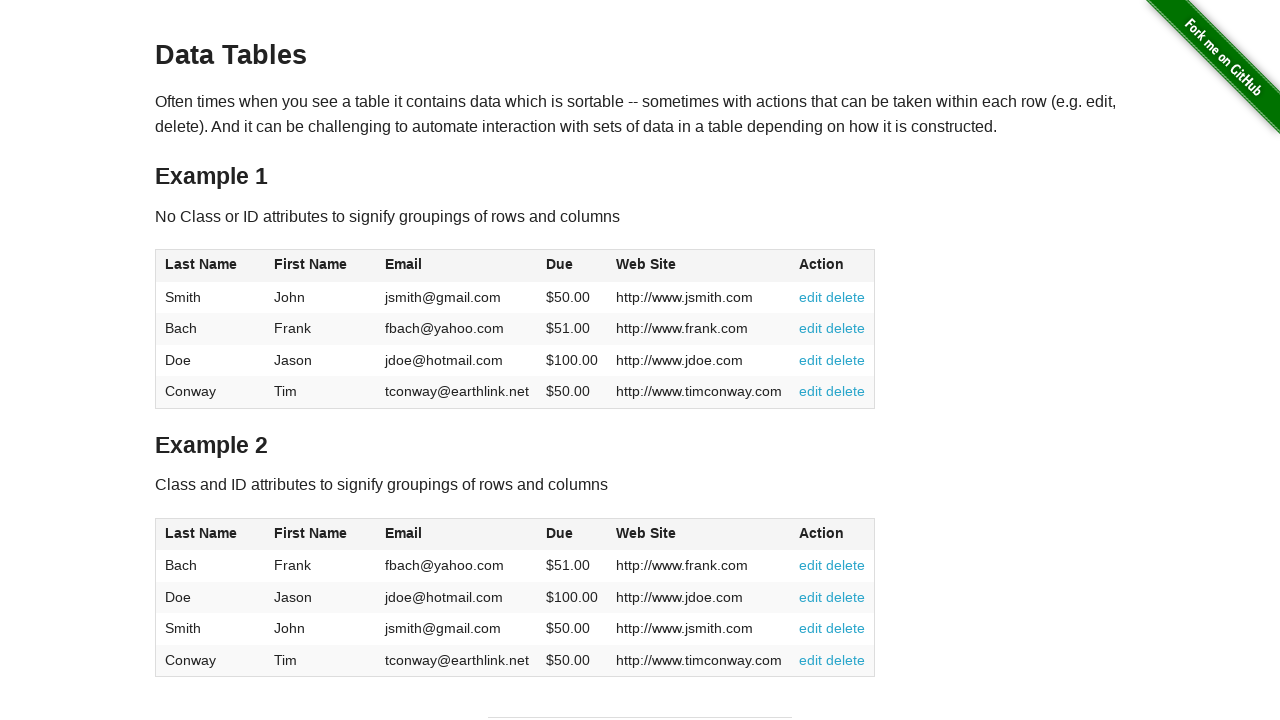

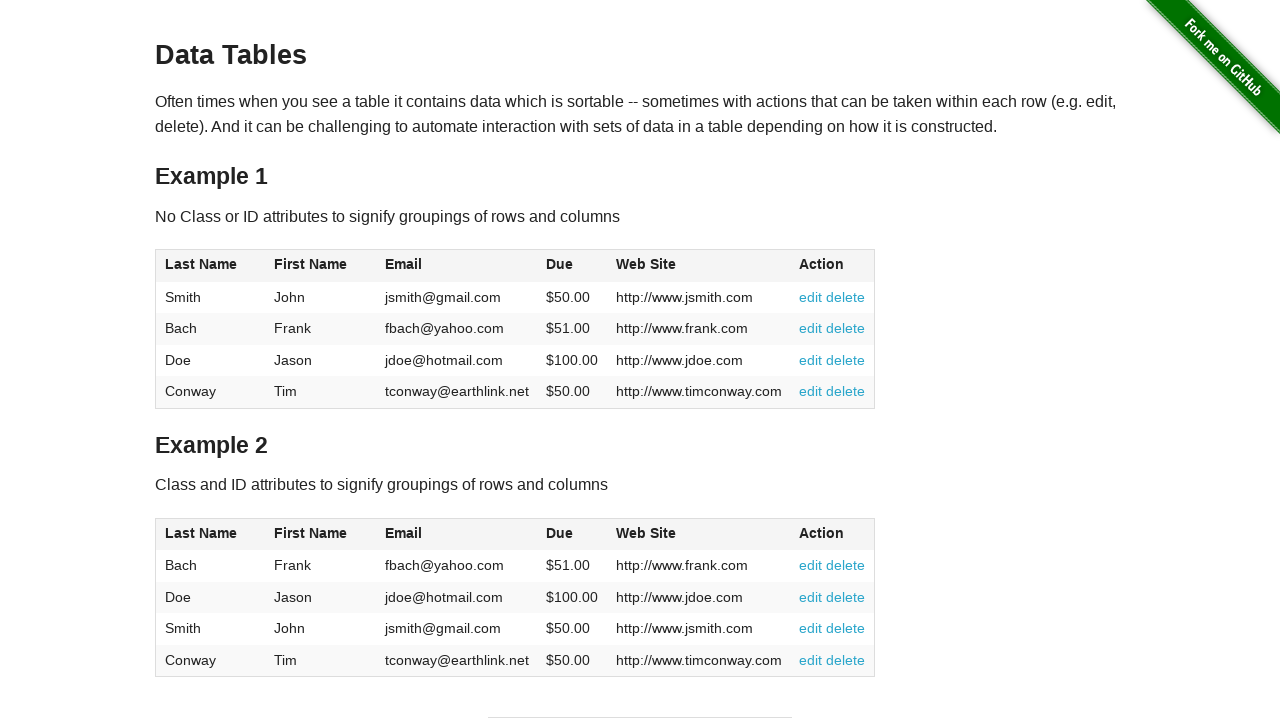